Tests calculator operations with larger random numbers (0-99999) by clicking individual digit buttons

Starting URL: http://www.math.com/students/calculators/source/basic.htm

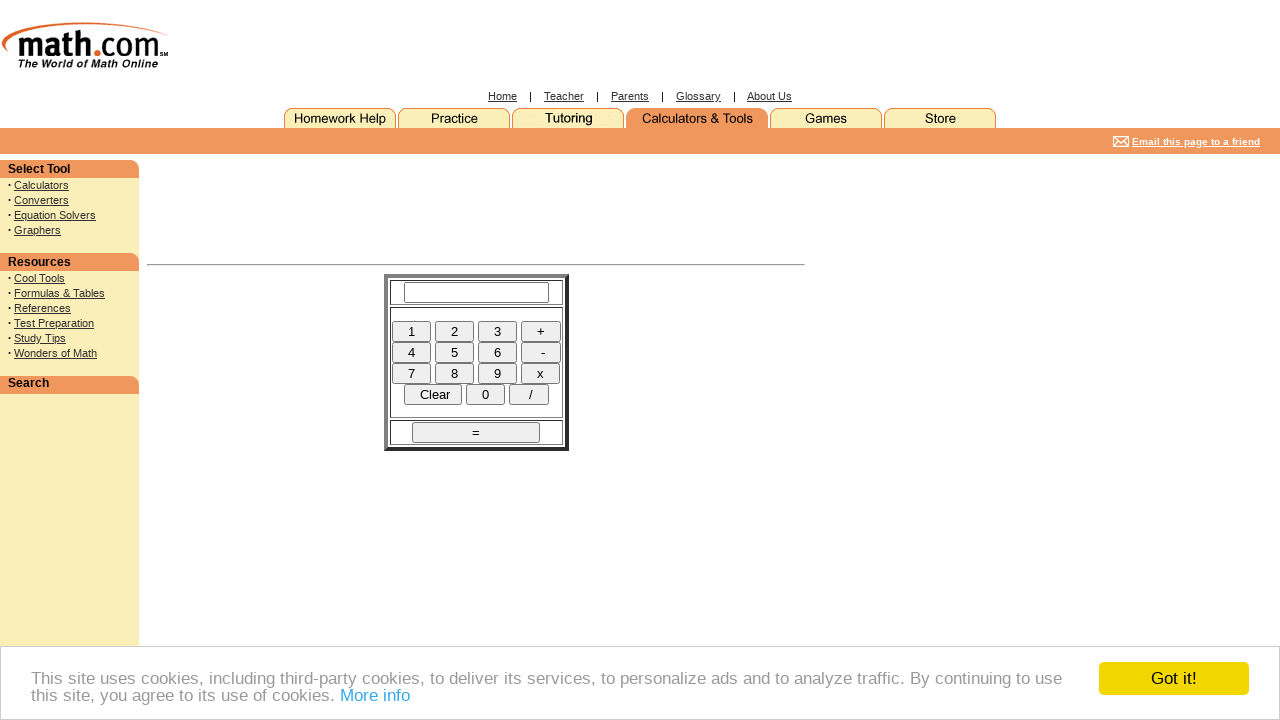

Generated random operator 'minus' and first number 27422
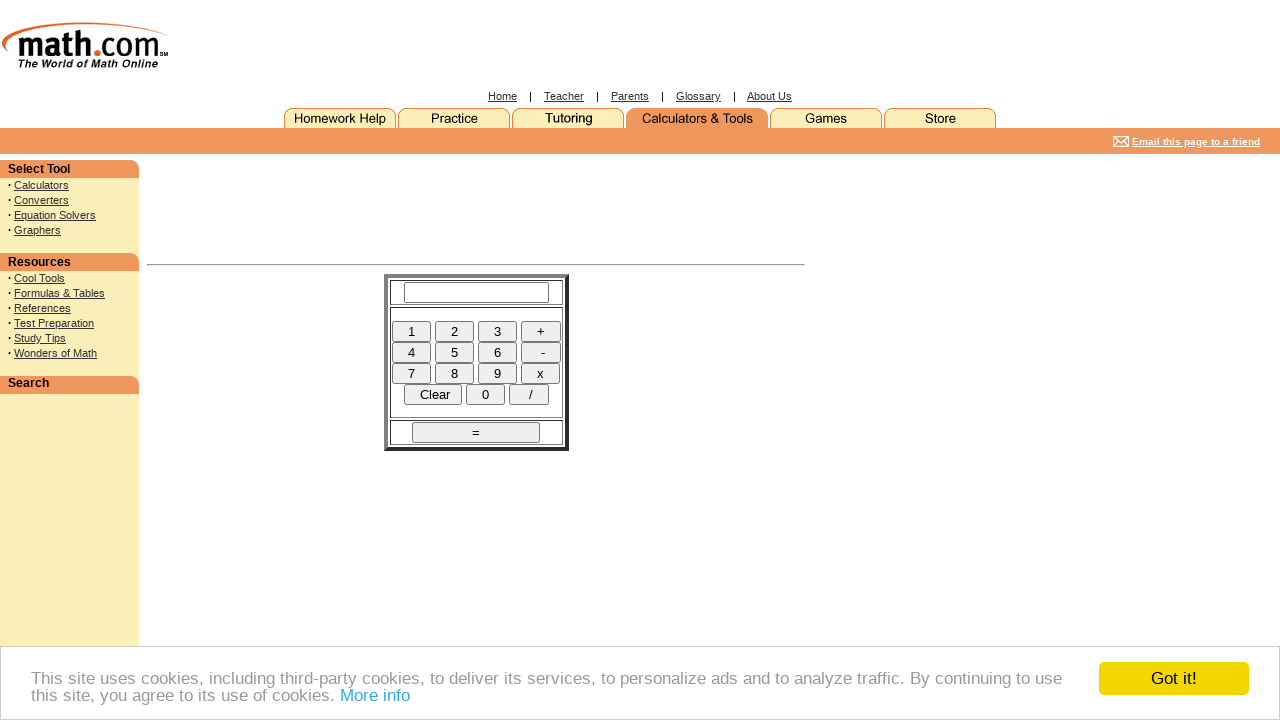

Clicked digit button '2' for first number at (454, 331) on input[value="  2  "]
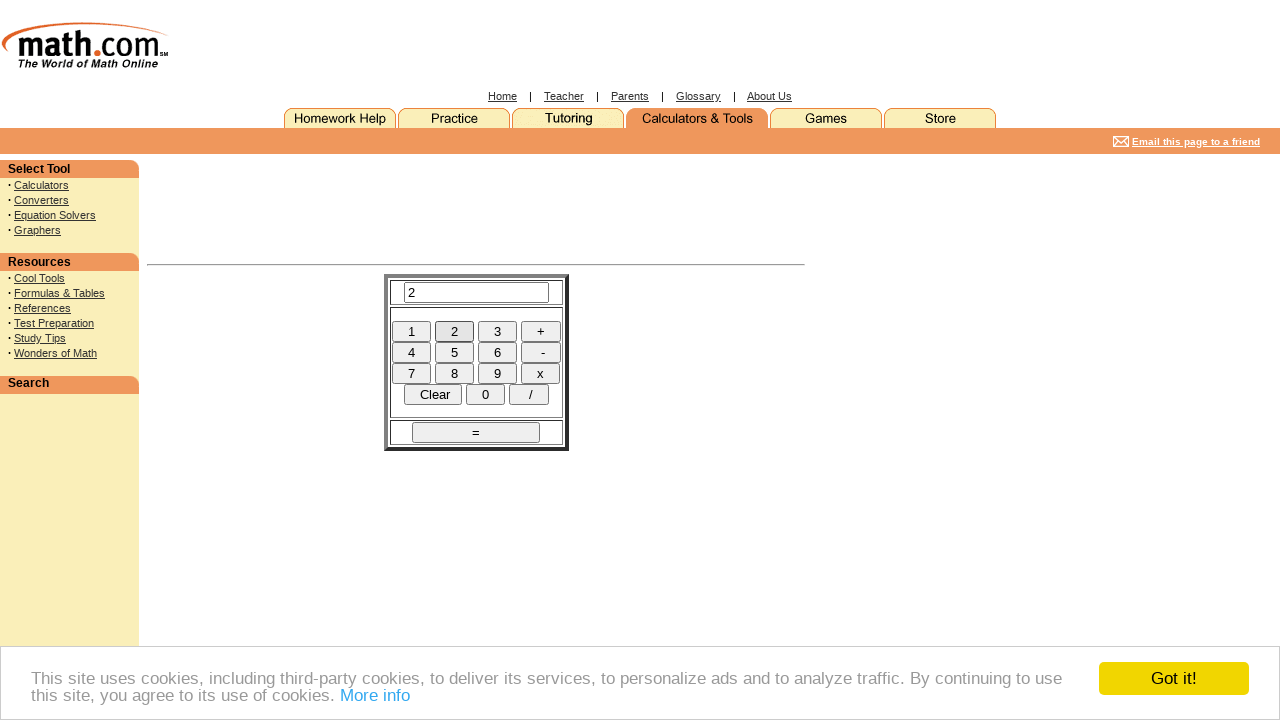

Clicked digit button '7' for first number at (412, 373) on input[value="  7  "]
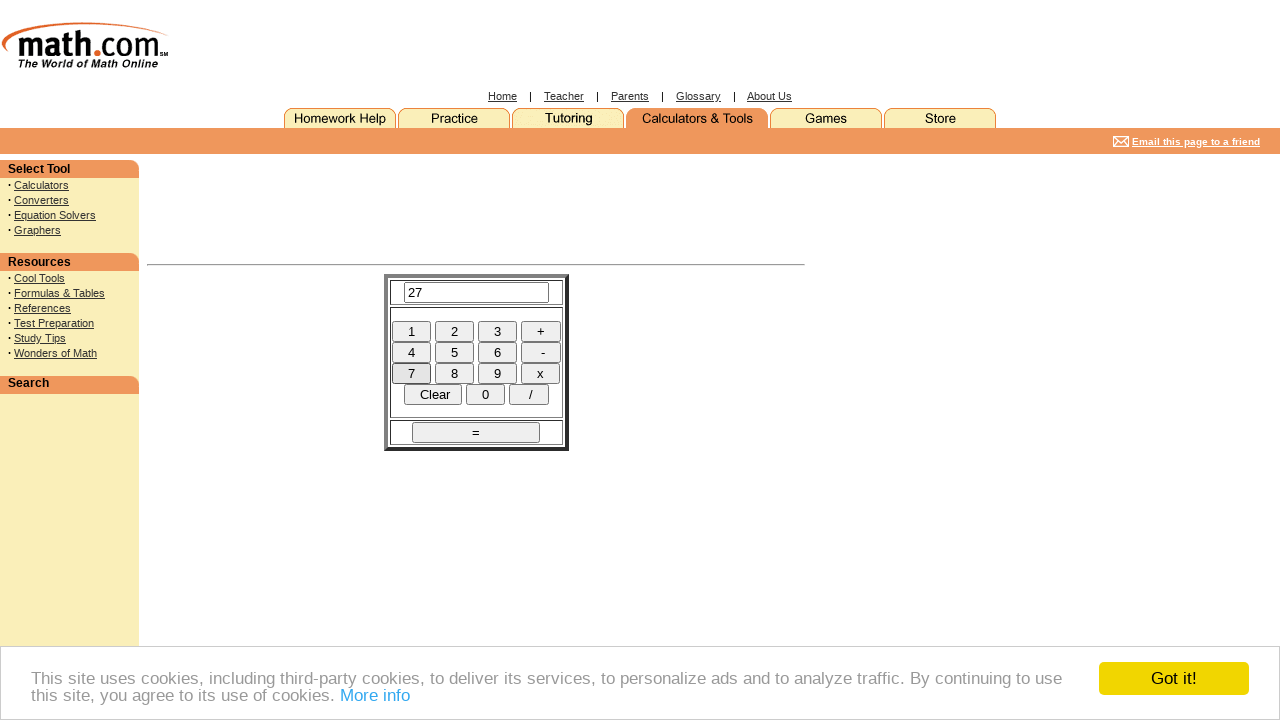

Clicked digit button '4' for first number at (411, 352) on input[value="  4  "]
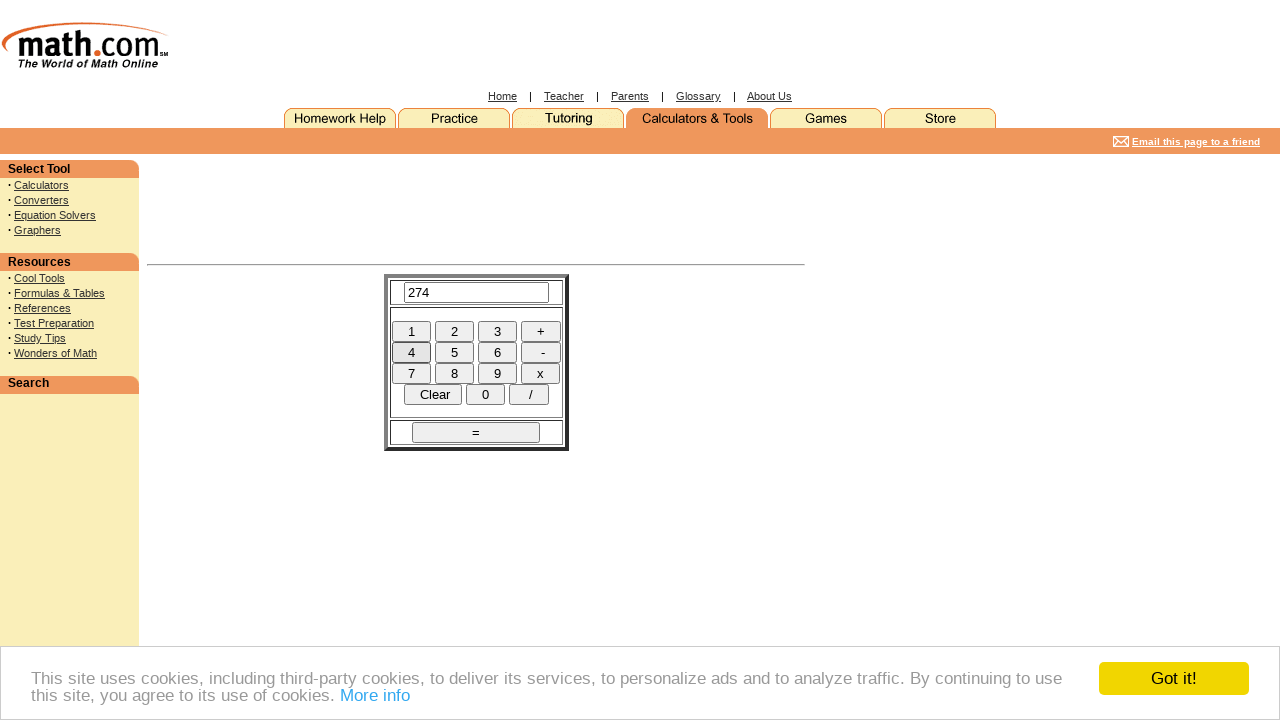

Clicked digit button '2' for first number at (454, 331) on input[value="  2  "]
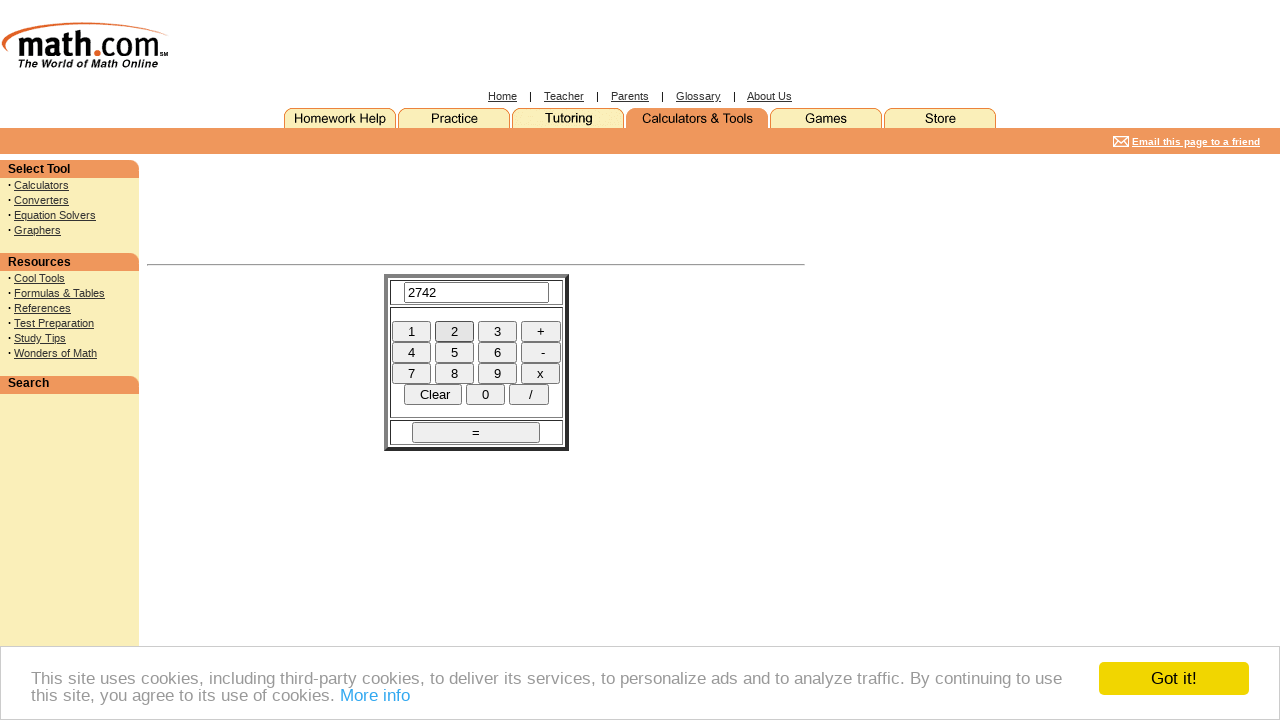

Clicked digit button '2' for first number at (454, 331) on input[value="  2  "]
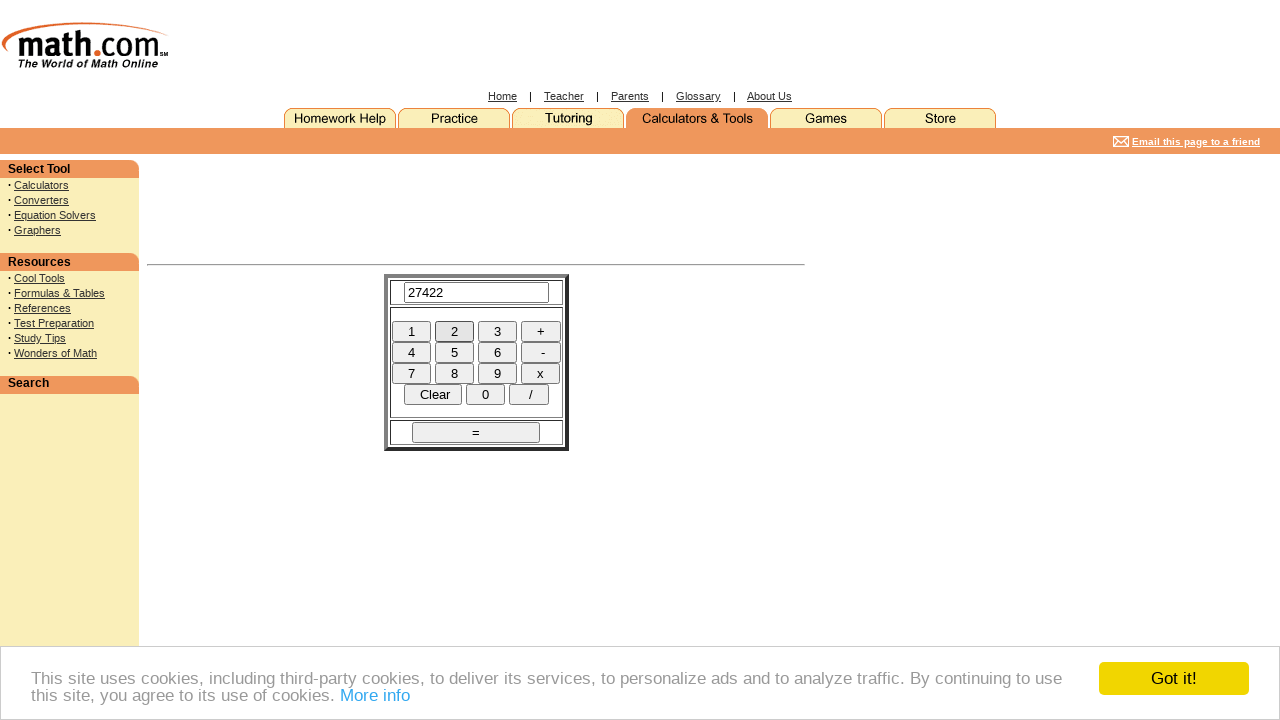

Clicked operator button 'minus' at (540, 352) on input[name="minus"]
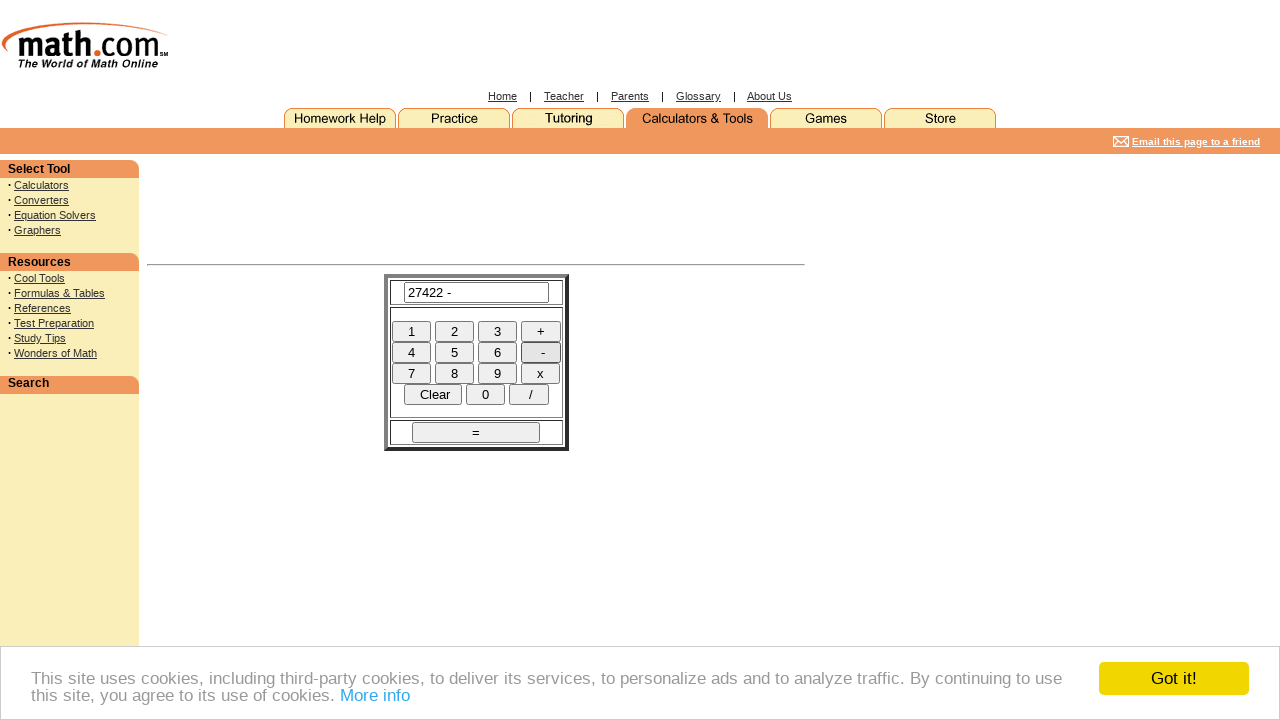

Generated second number 23077
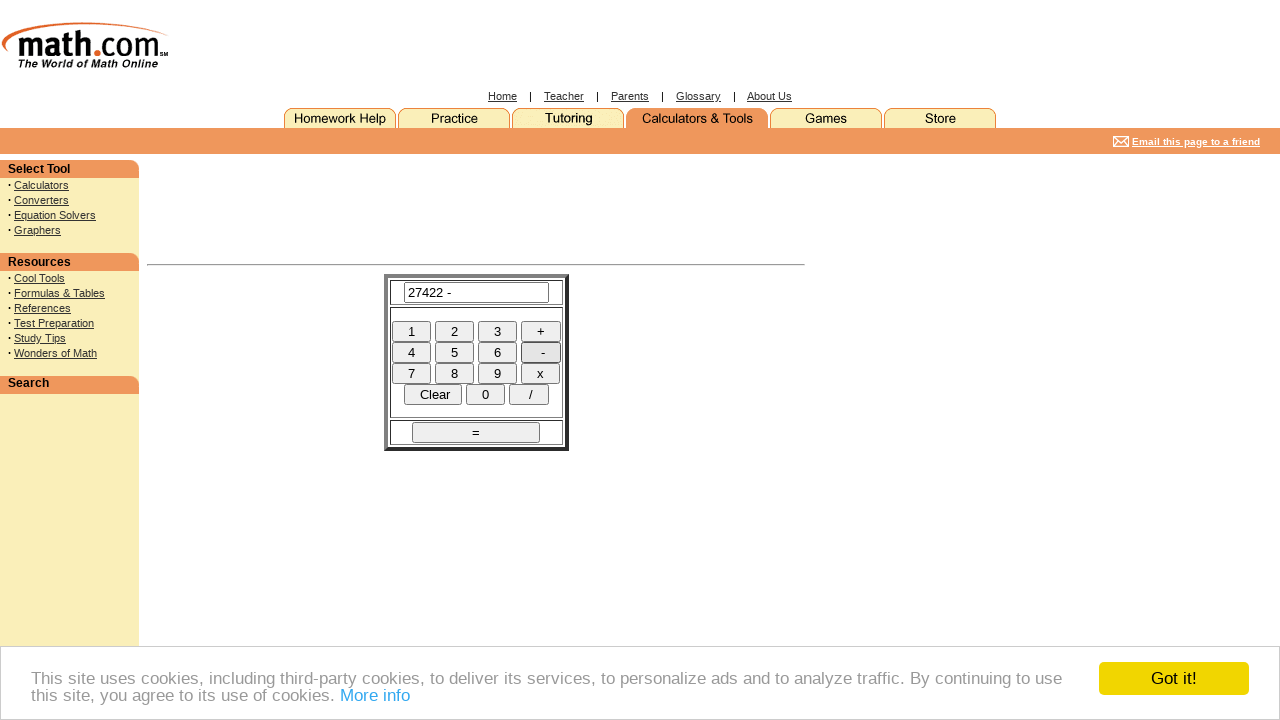

Clicked digit button '2' for second number at (454, 331) on input[value="  2  "]
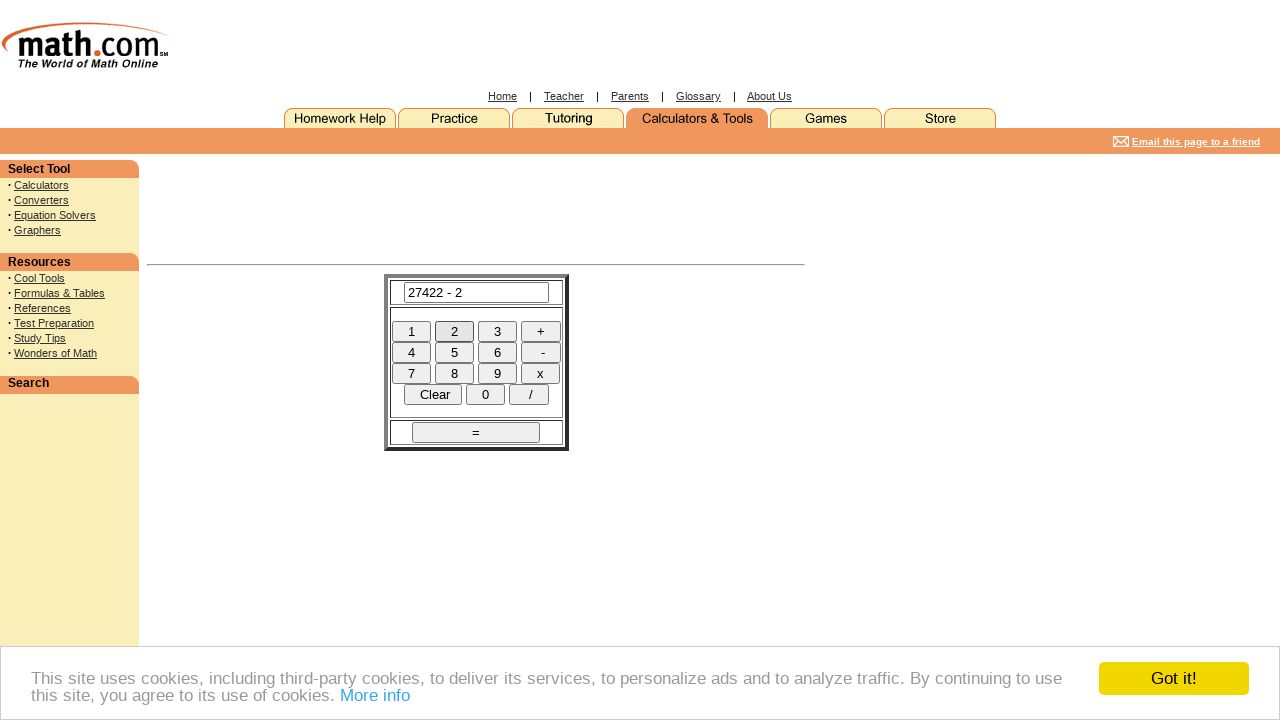

Clicked digit button '3' for second number at (497, 331) on input[value="  3  "]
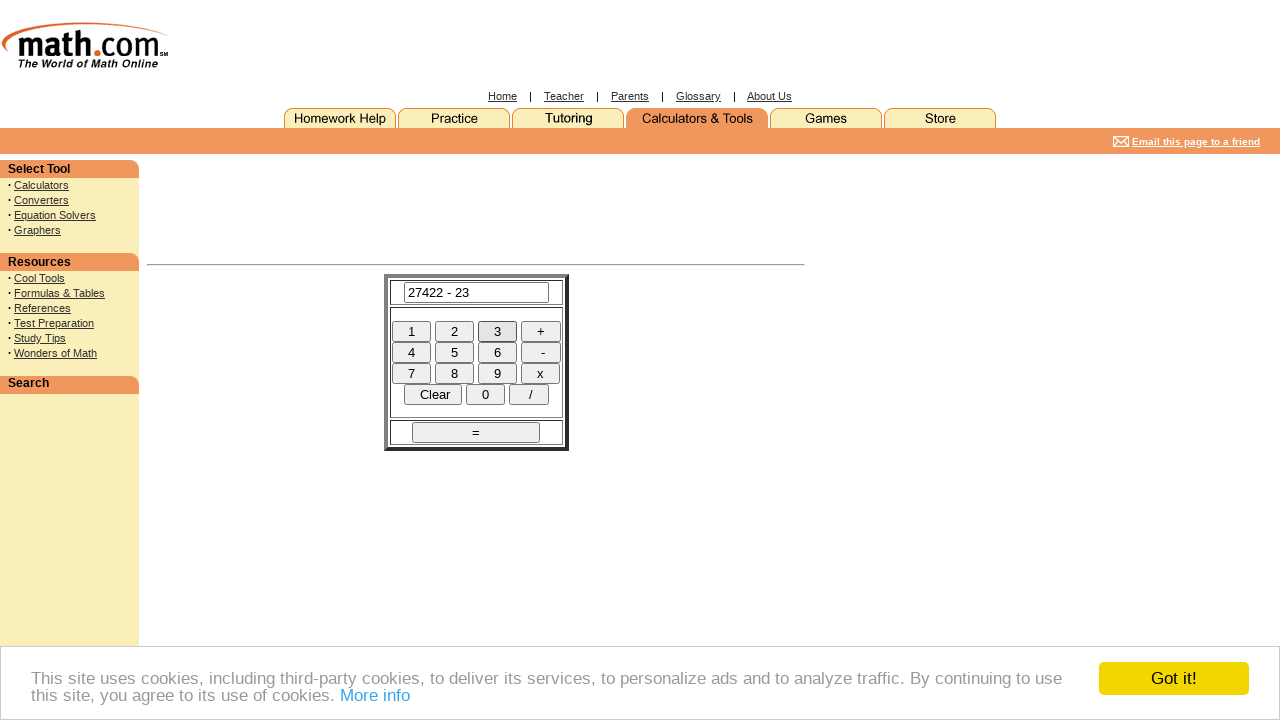

Clicked digit button '0' for second number at (485, 394) on input[value="  0  "]
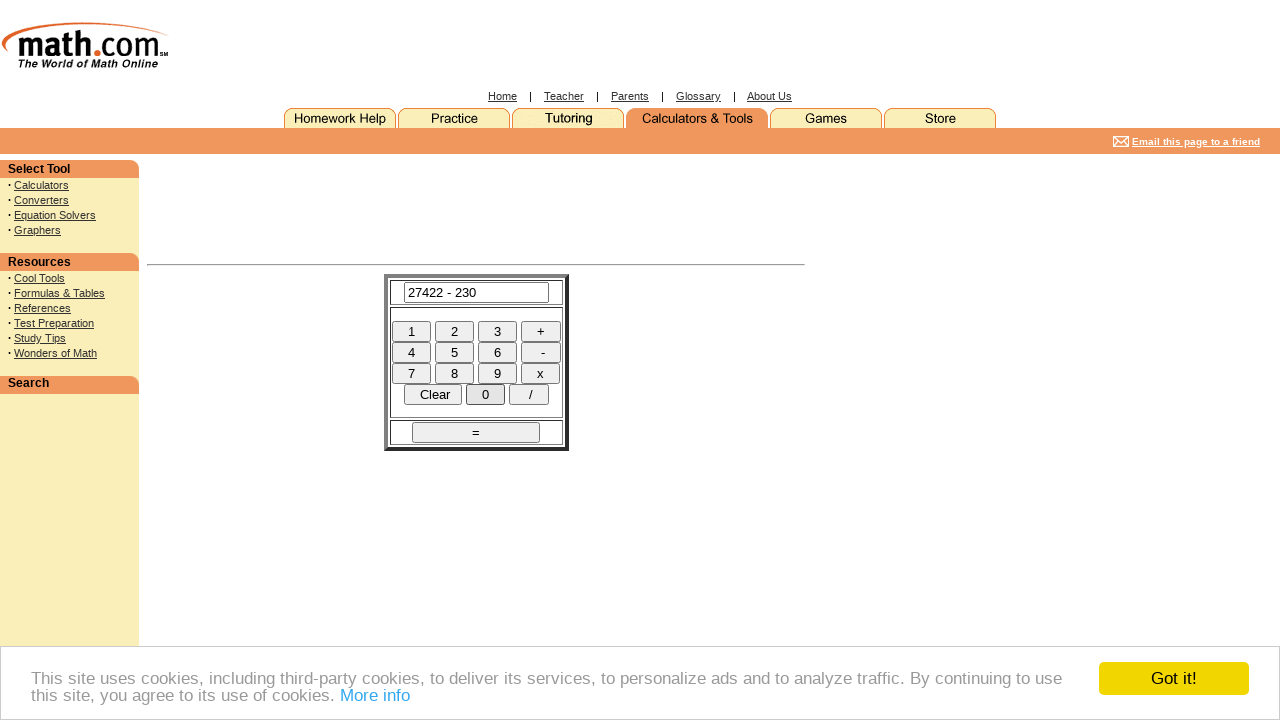

Clicked digit button '7' for second number at (412, 373) on input[value="  7  "]
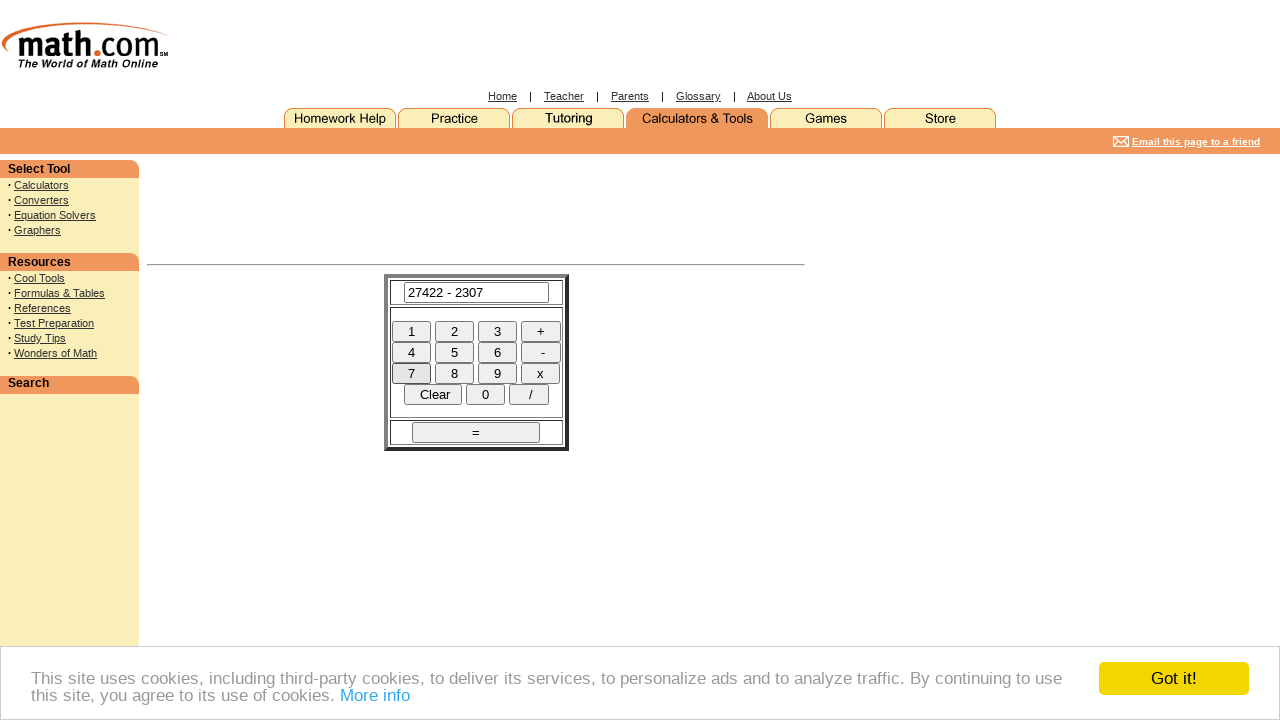

Clicked digit button '7' for second number at (412, 373) on input[value="  7  "]
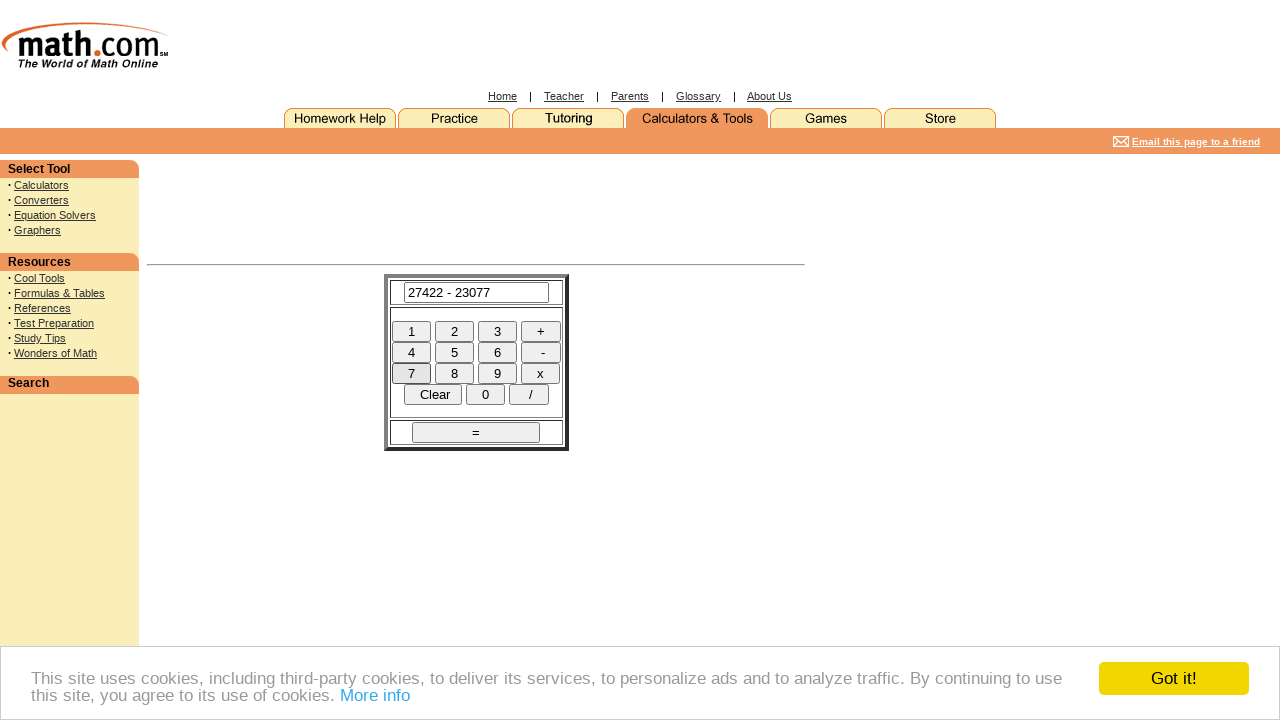

Clicked equals button to calculate result at (476, 432) on input[name="DoIt"]
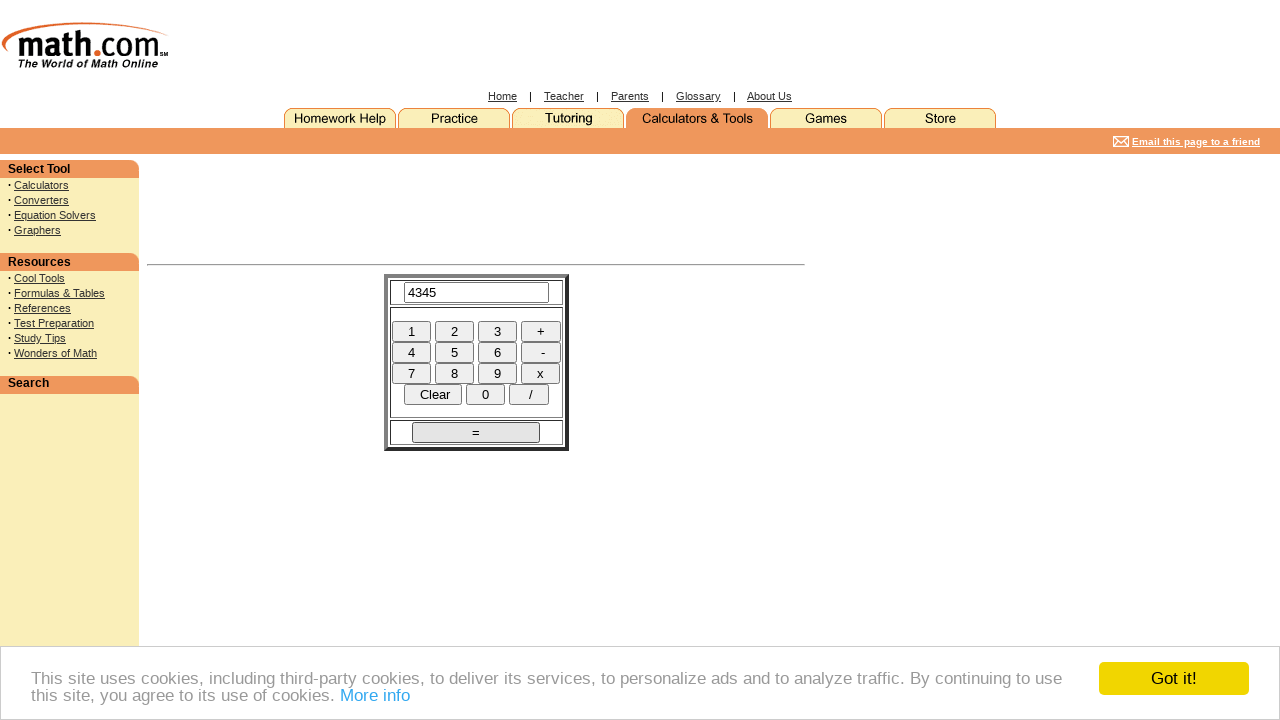

Calculated expected result: 27422 minus 23077 = 4345
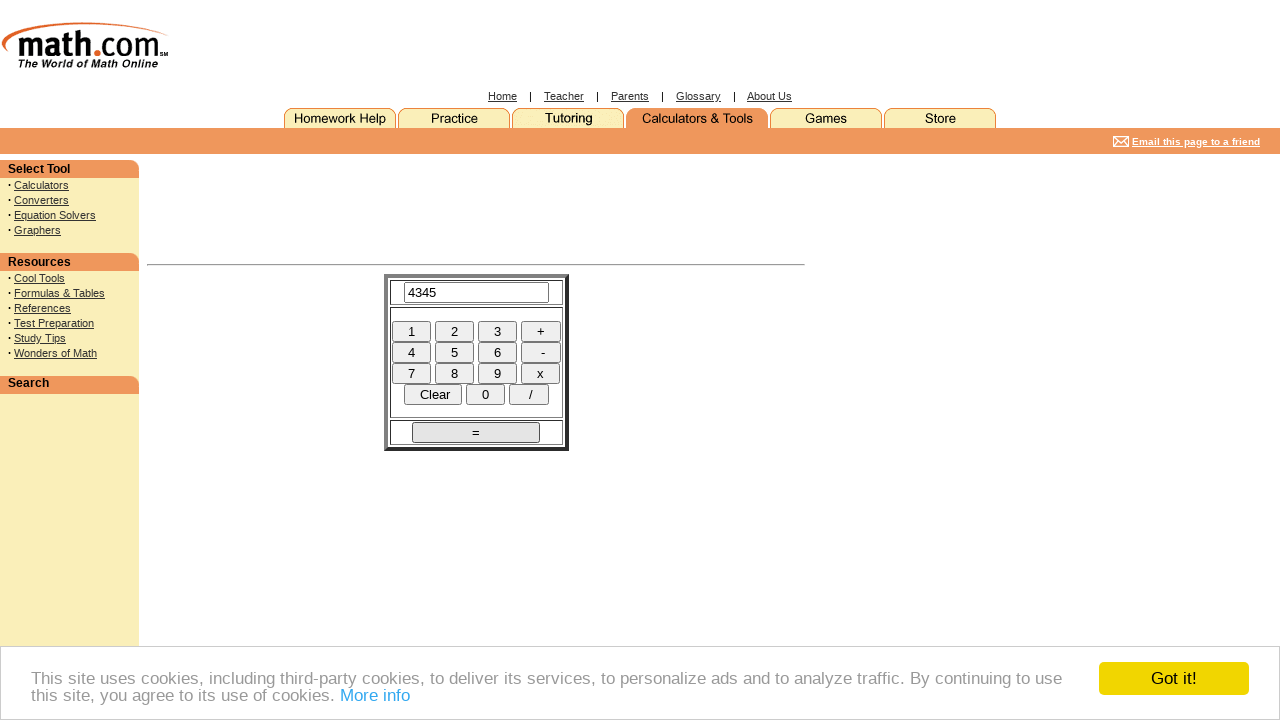

Retrieved actual result from calculator: 4345
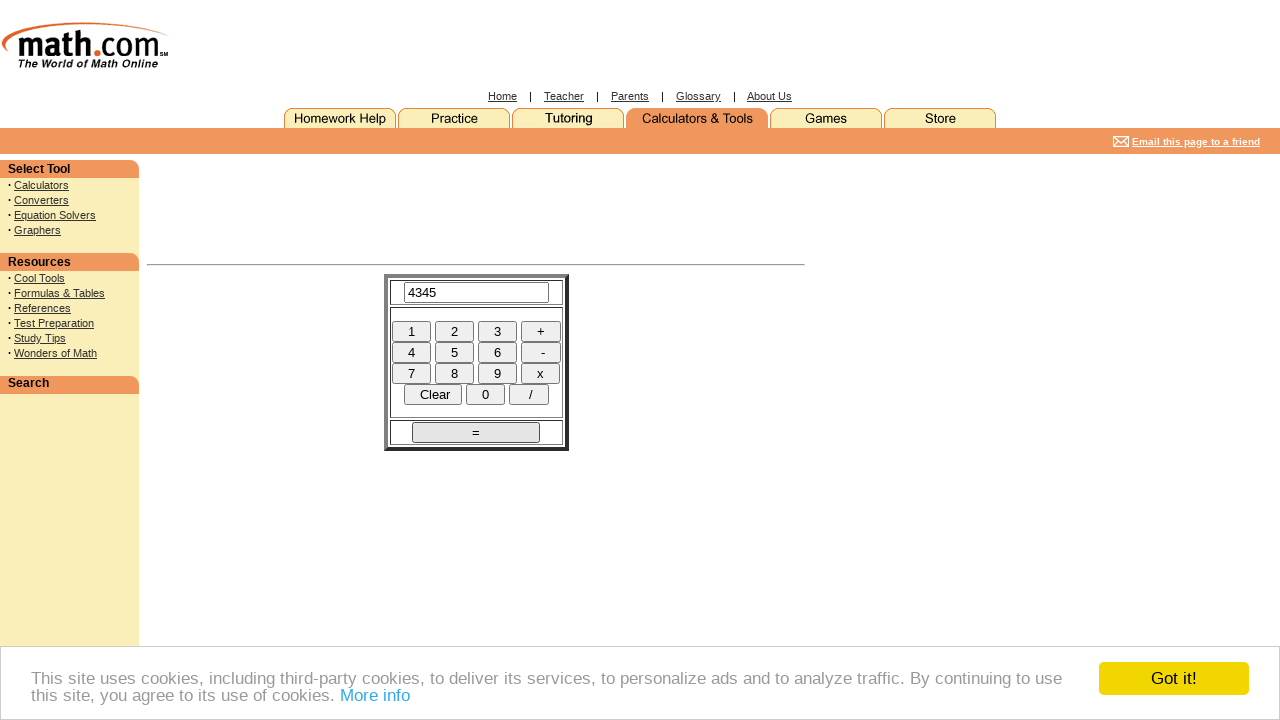

Assertion passed: calculated result matches expected result
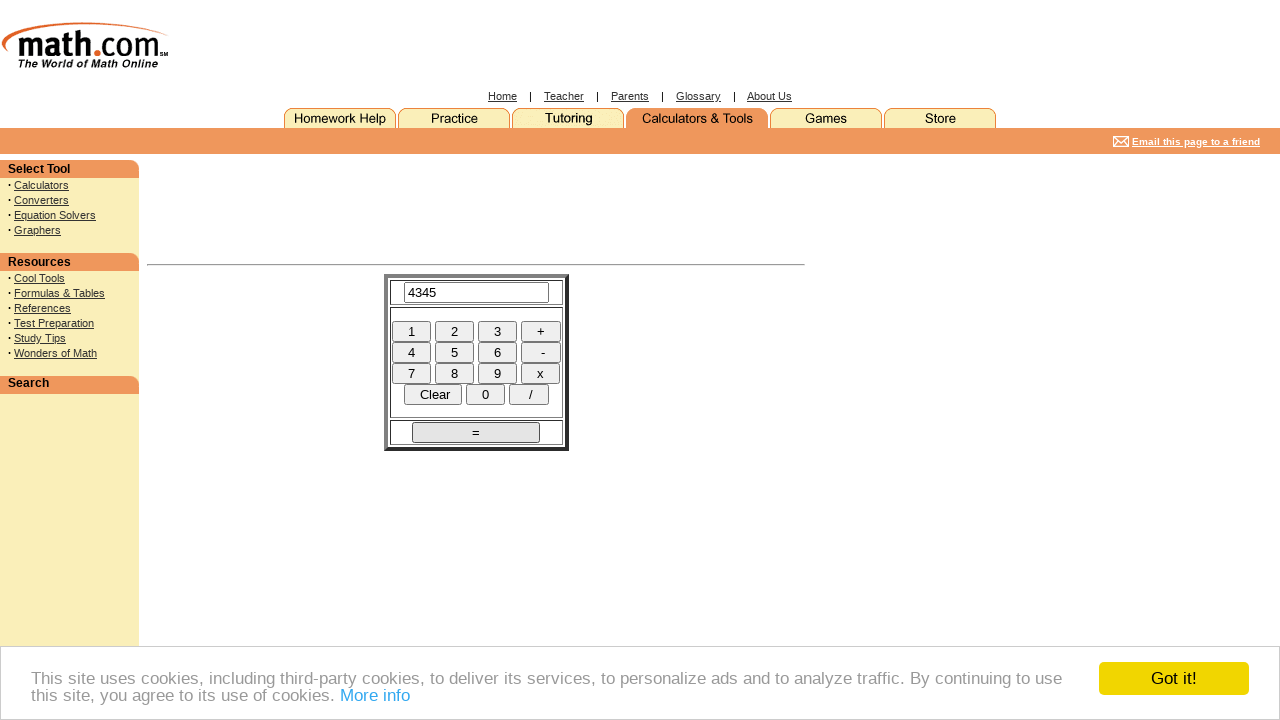

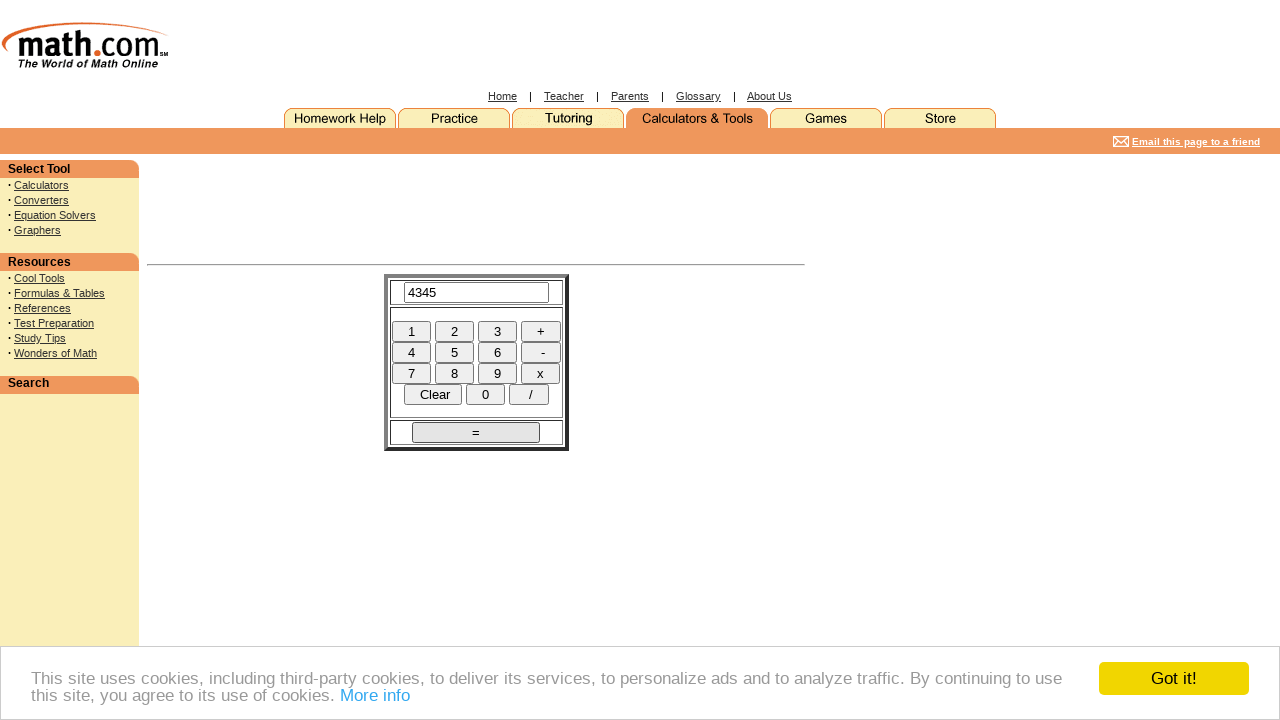